Tests that clicking on a radio button option selects it, sets aria-checked to true, focuses the element, and displays the selected label in the result area.

Starting URL: https://next.fritz2.dev/headless-demo/#radioGroup

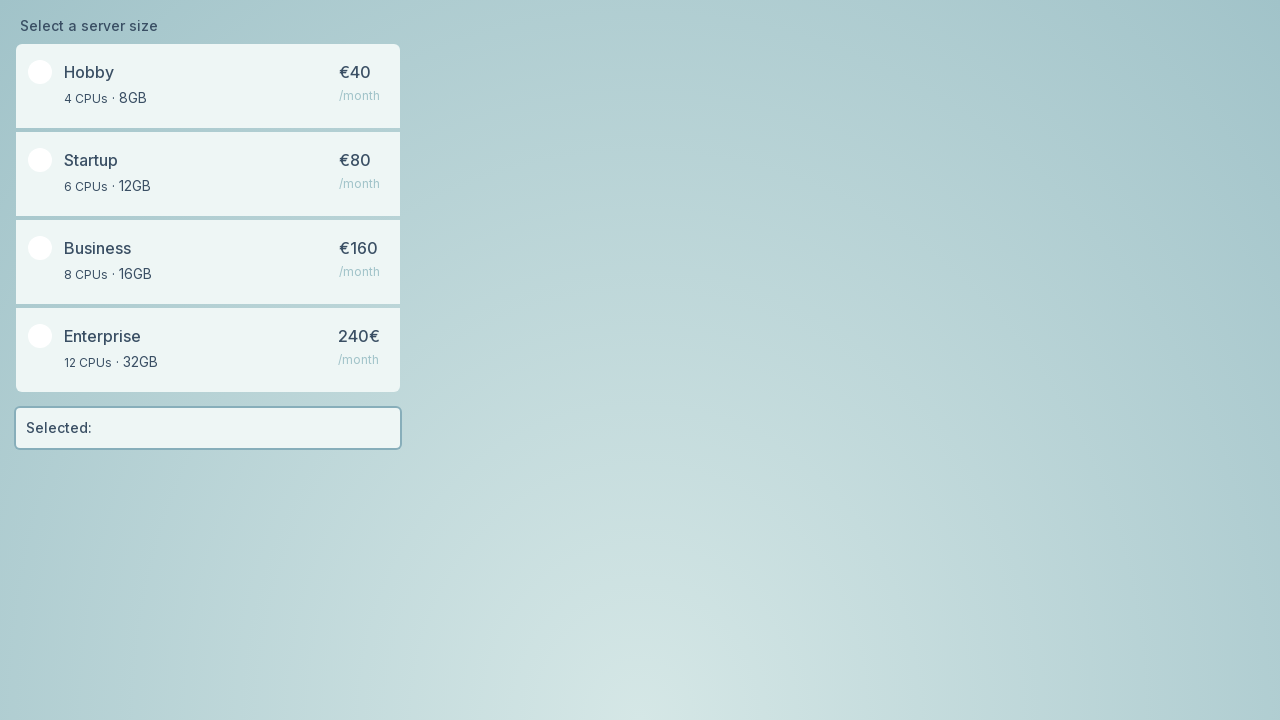

Clicked radio button toggle for 'Startup' option at (208, 174) on #radioGroup-Startup-toggle
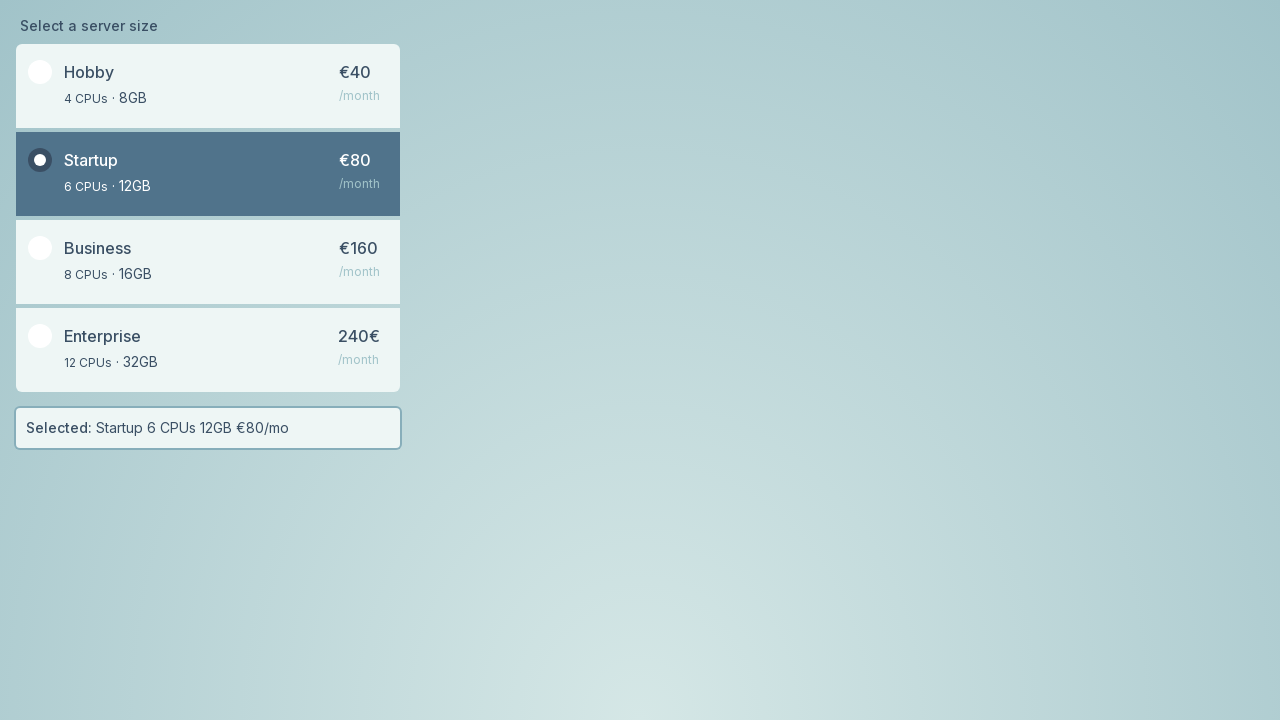

Verified that 'Startup' radio button has aria-checked='true'
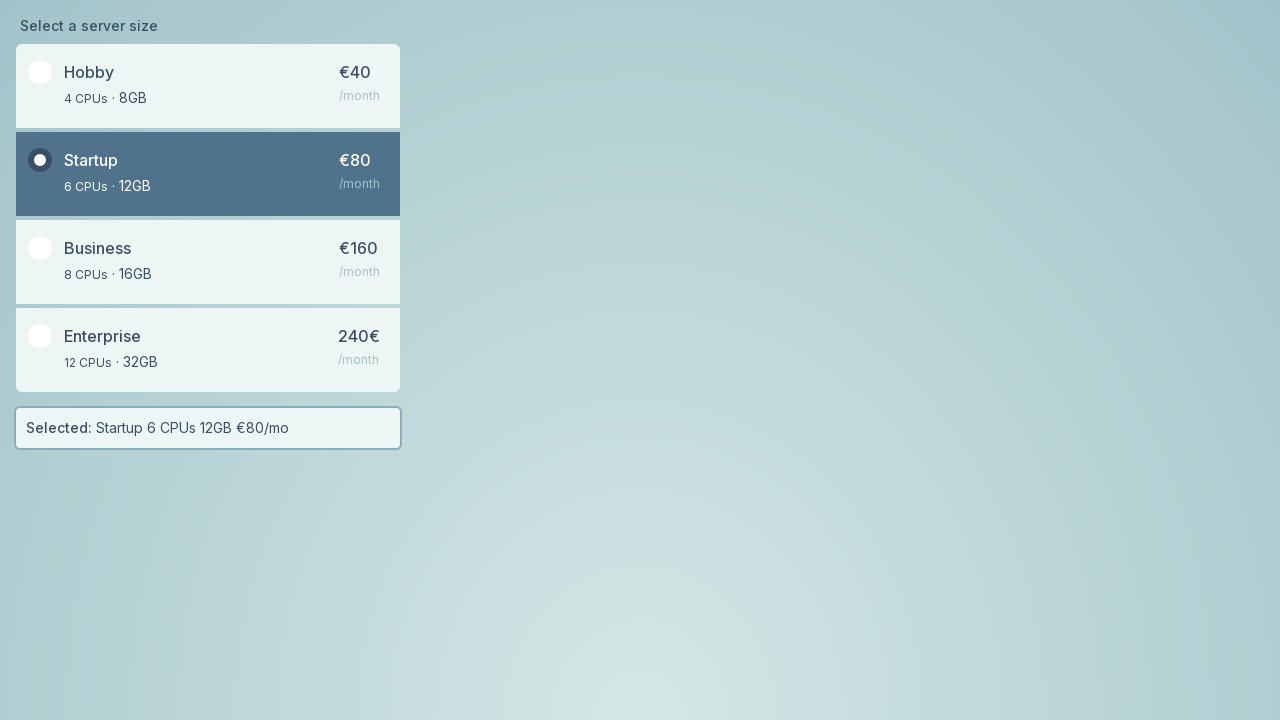

Retrieved label text for 'Startup' radio option
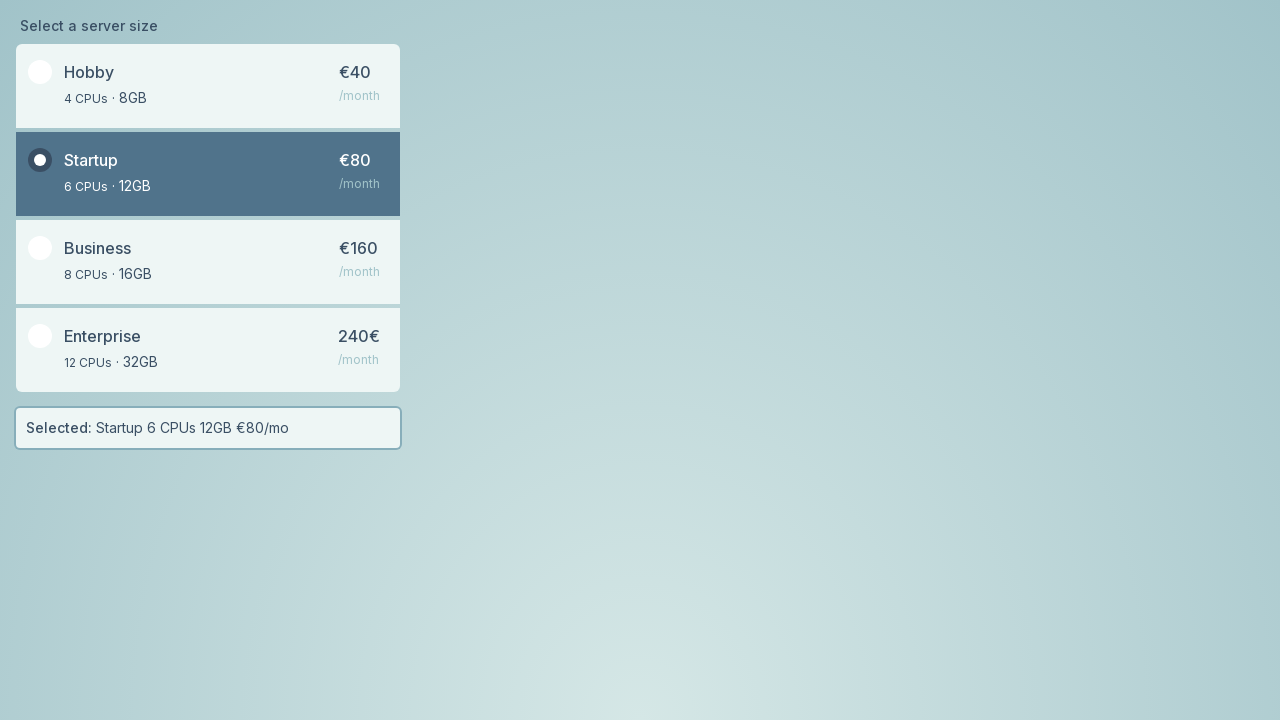

Verified that result area displays the selected label 'Startup'
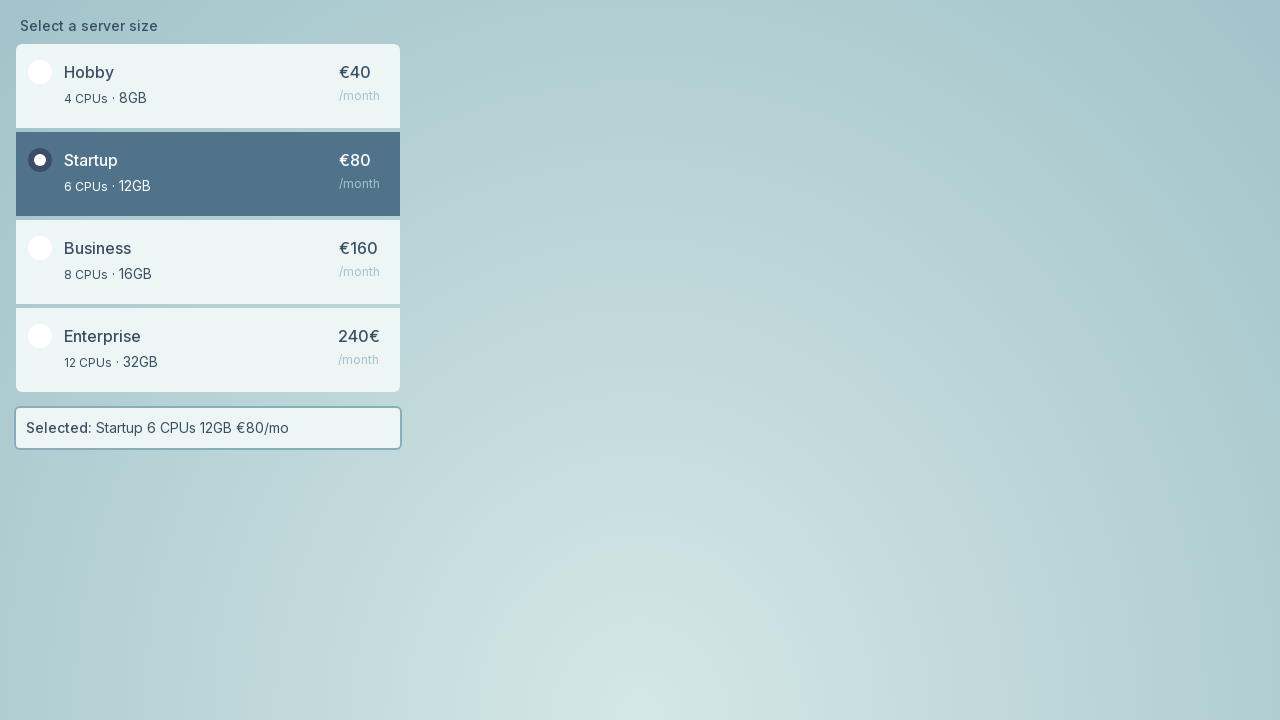

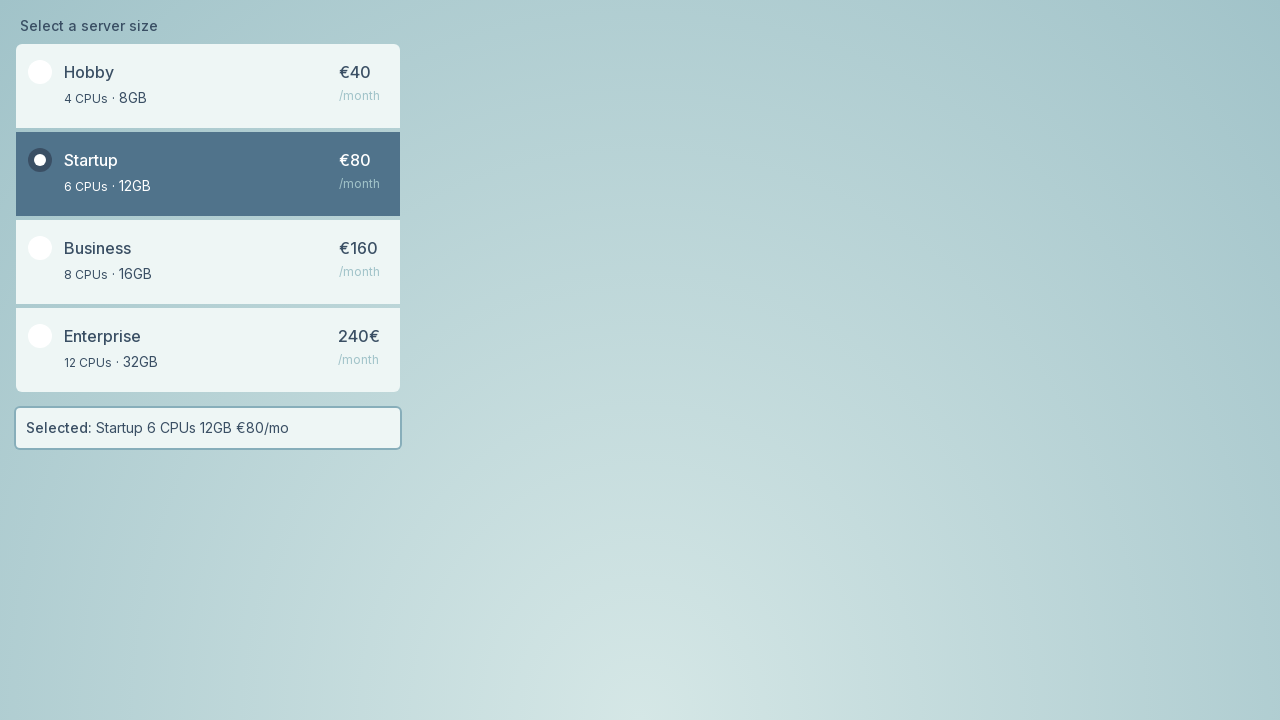